Tests multi-window handling by navigating to Gmail, clicking Help link to open a new window, then switching to the new window and clicking on "Verify your account" link

Starting URL: http://gmail.com

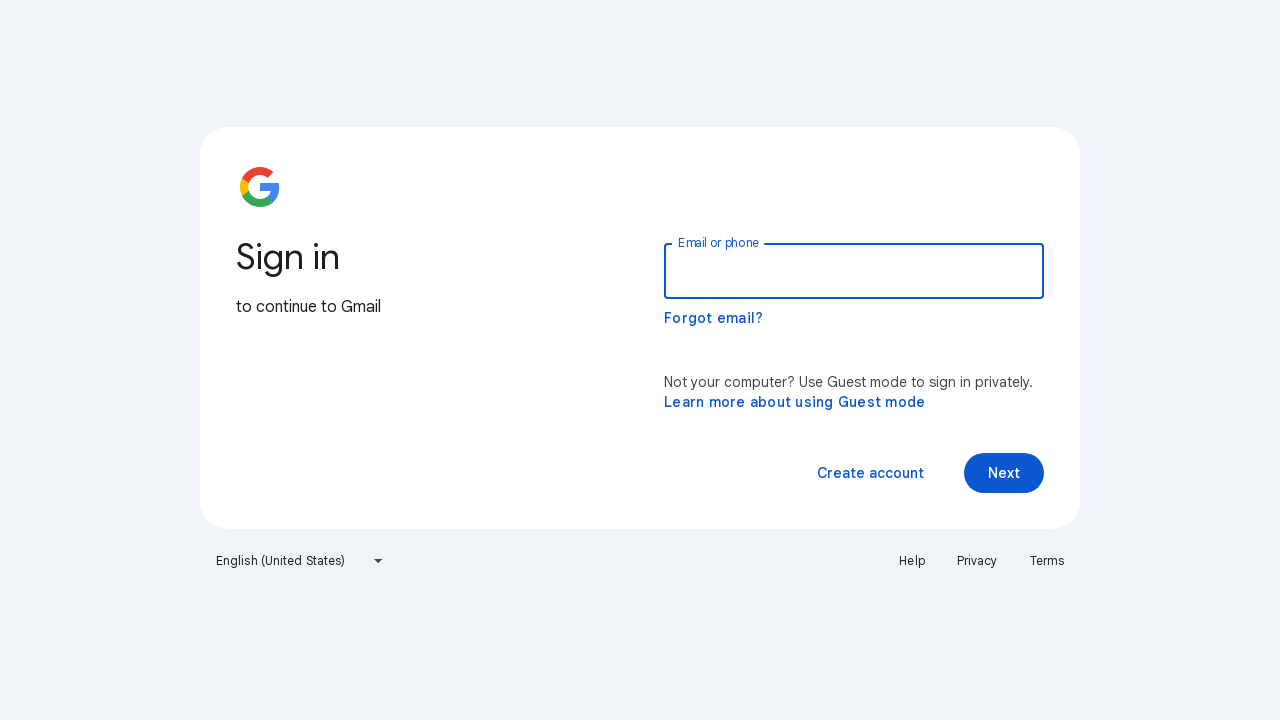

Clicked Help link to open new window at (912, 561) on a:has-text('Help')
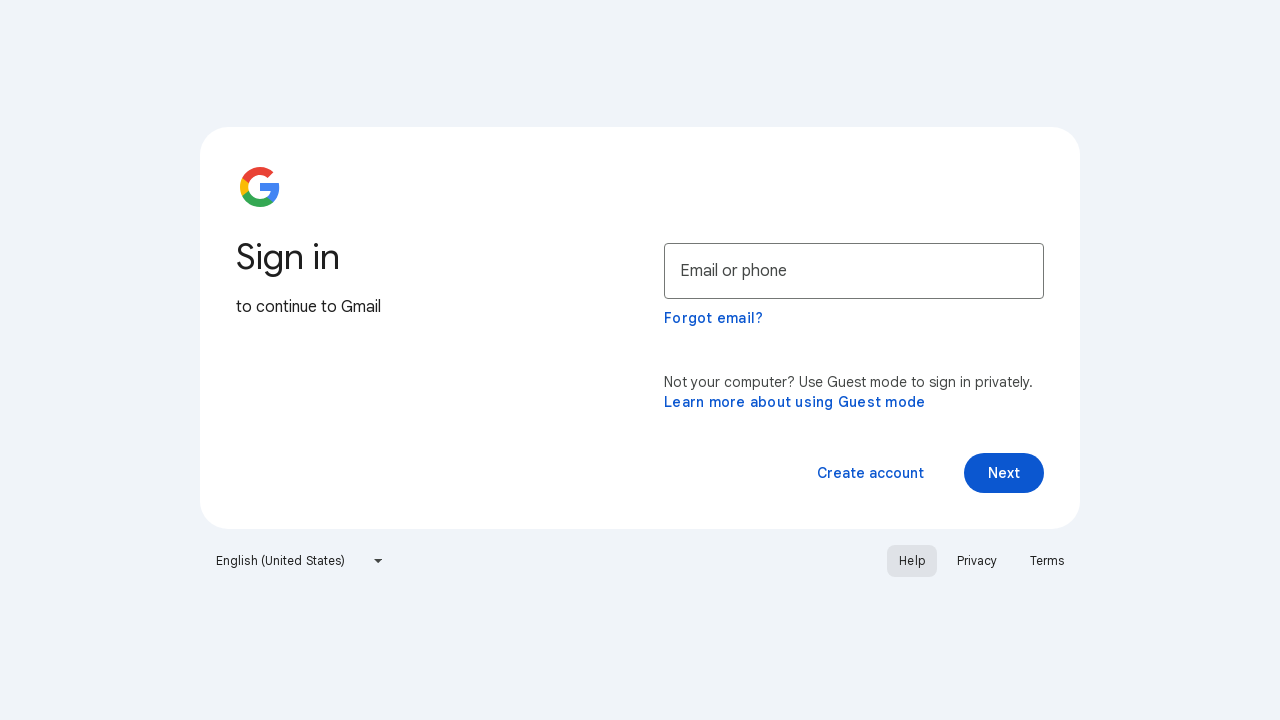

New window/tab opened and captured
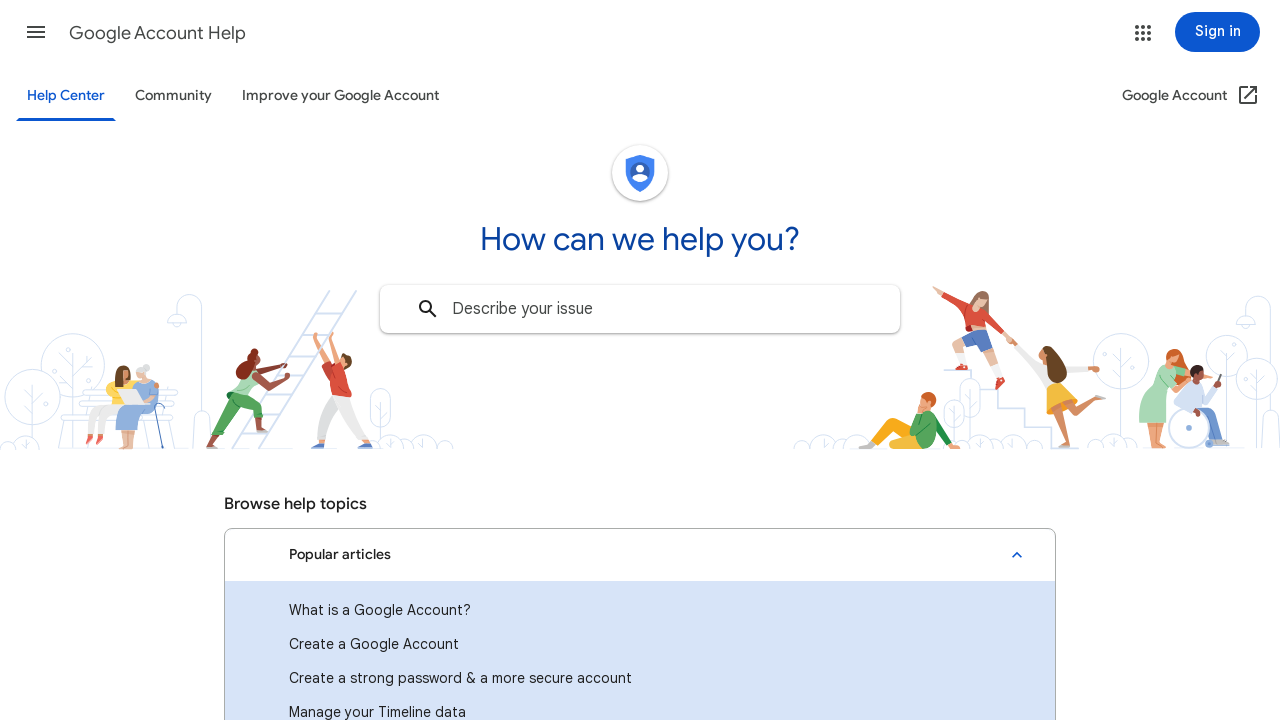

New page fully loaded
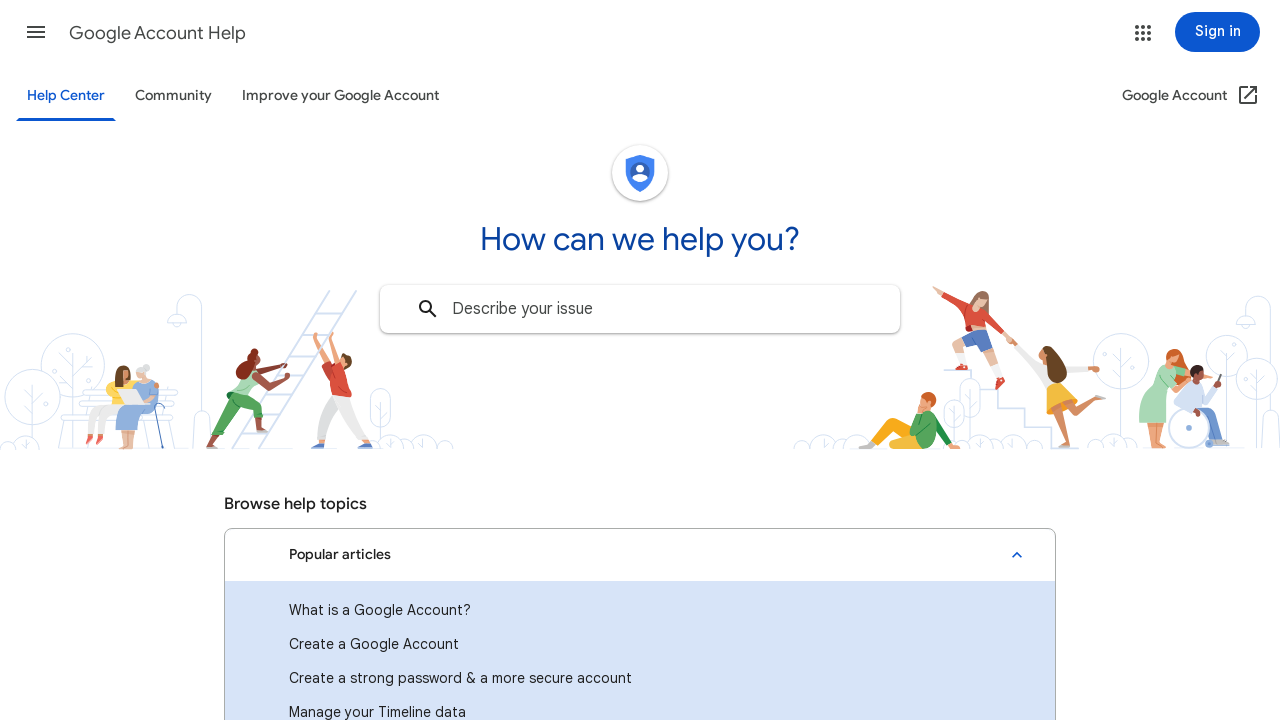

Clicked 'Verify your account' link in new window at (640, 360) on a:has-text('Verify your account')
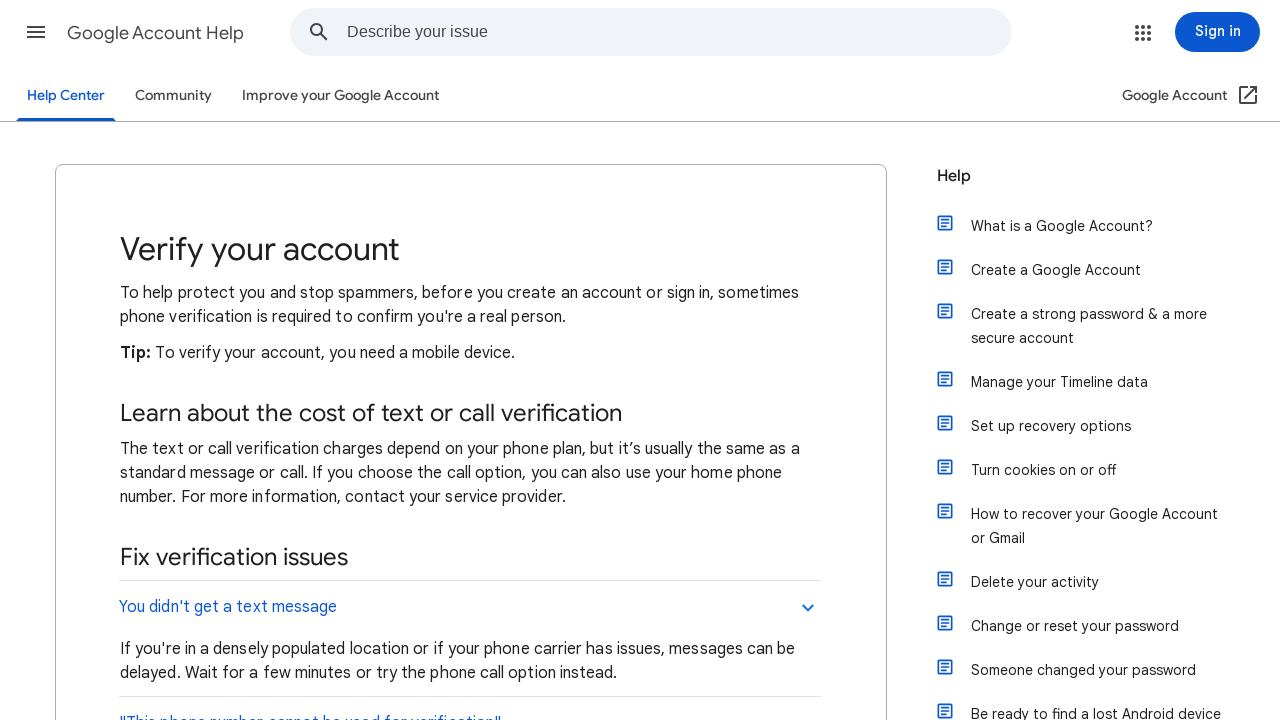

Retrieved page title: Verify your account - Google Account Help
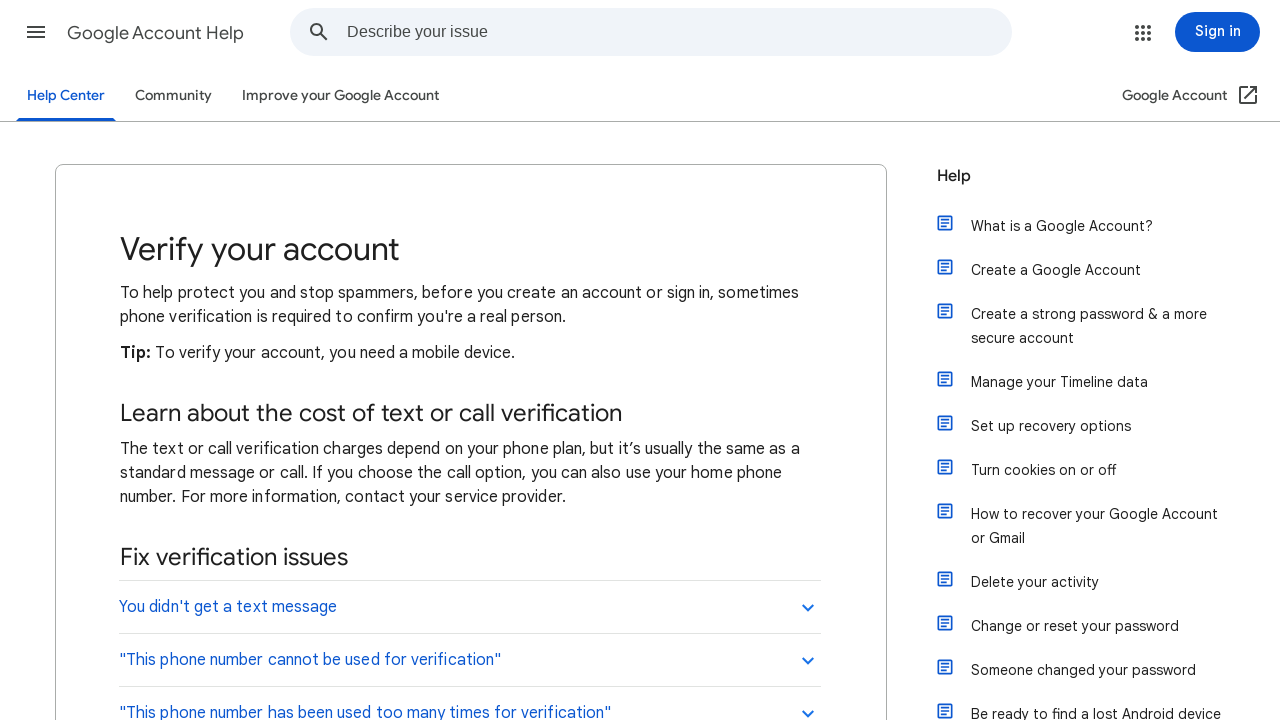

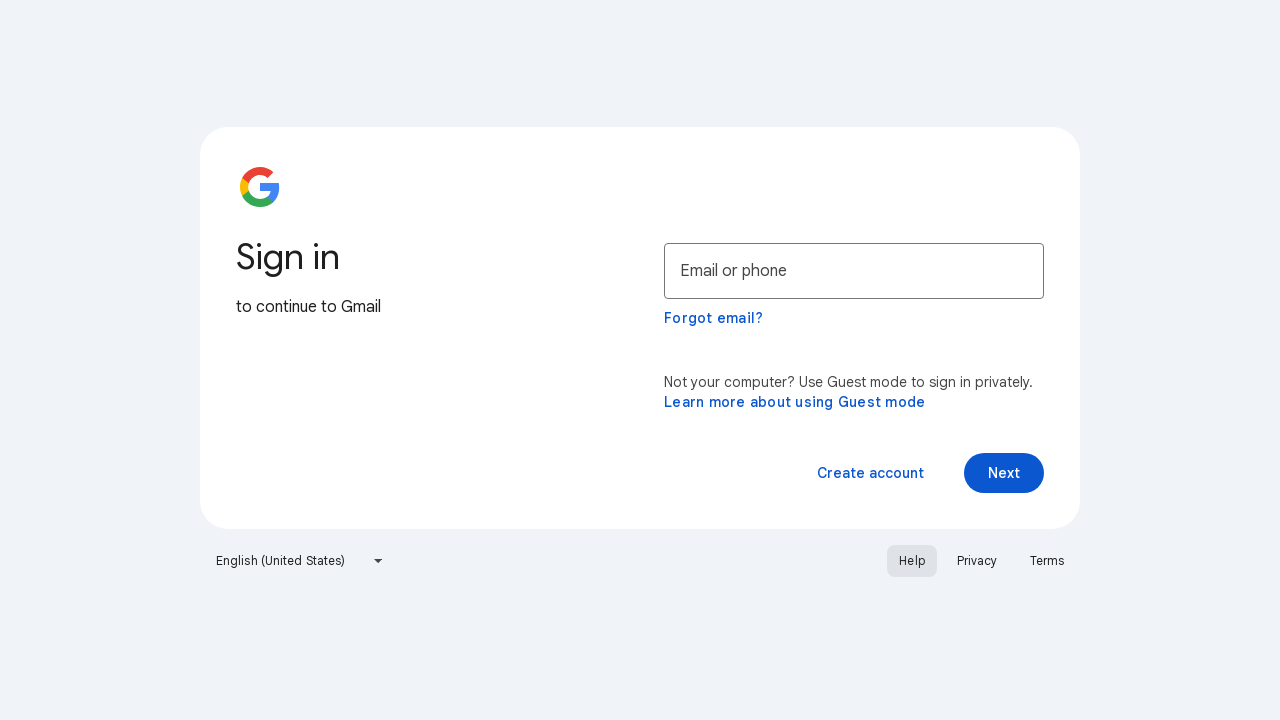